Navigates to an OpenCart demo site and verifies that a specific product text (MacBook) is displayed correctly on the page

Starting URL: https://naveenautomationlabs.com/opencart/

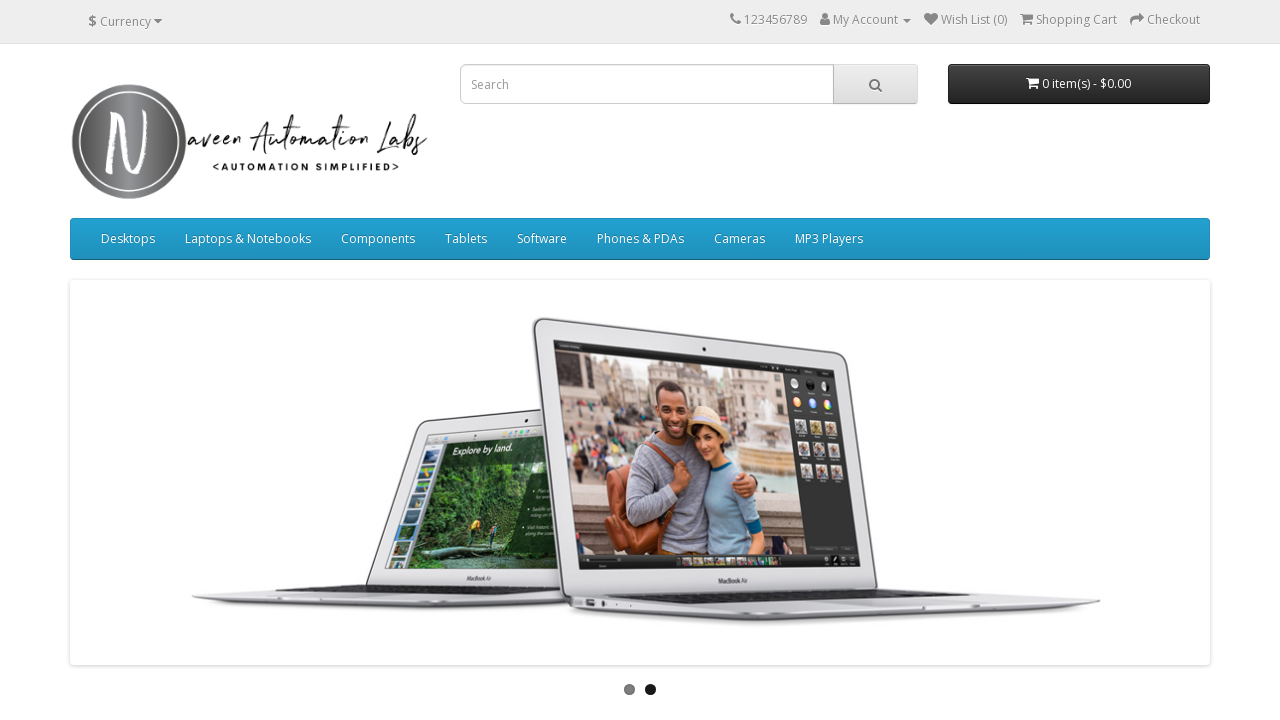

Navigated to OpenCart demo site
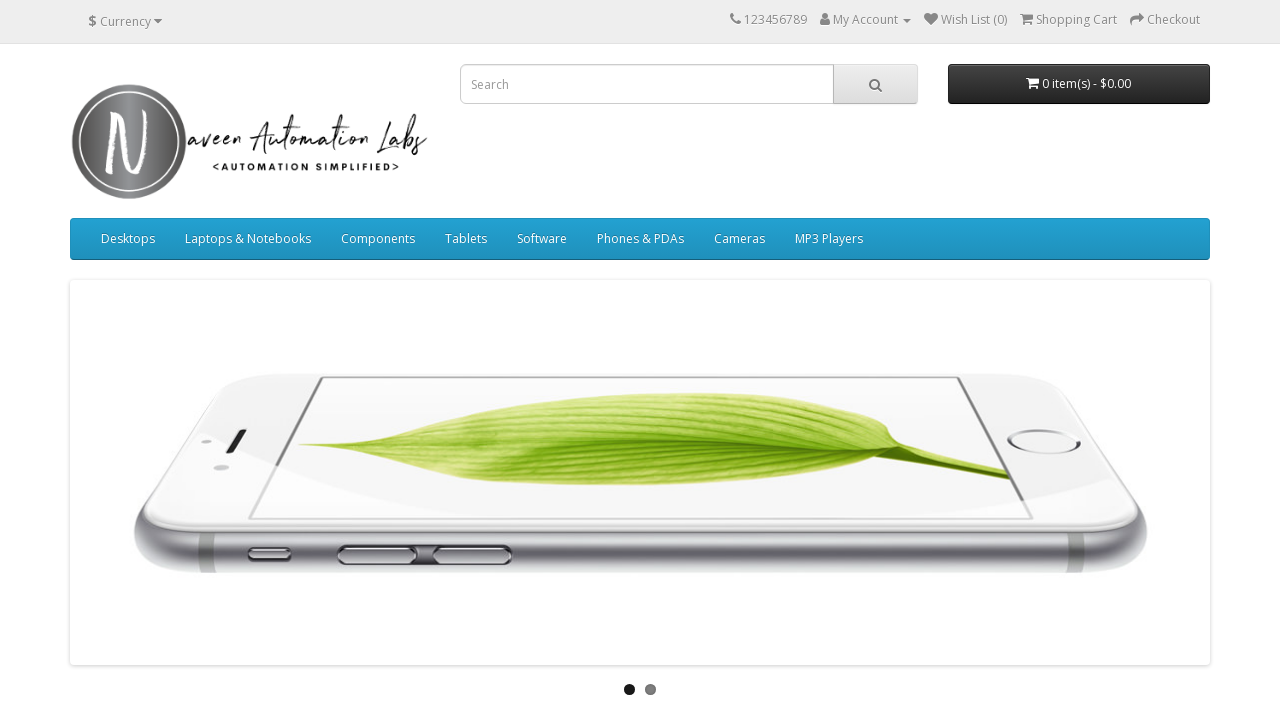

Retrieved product text from MacBook element
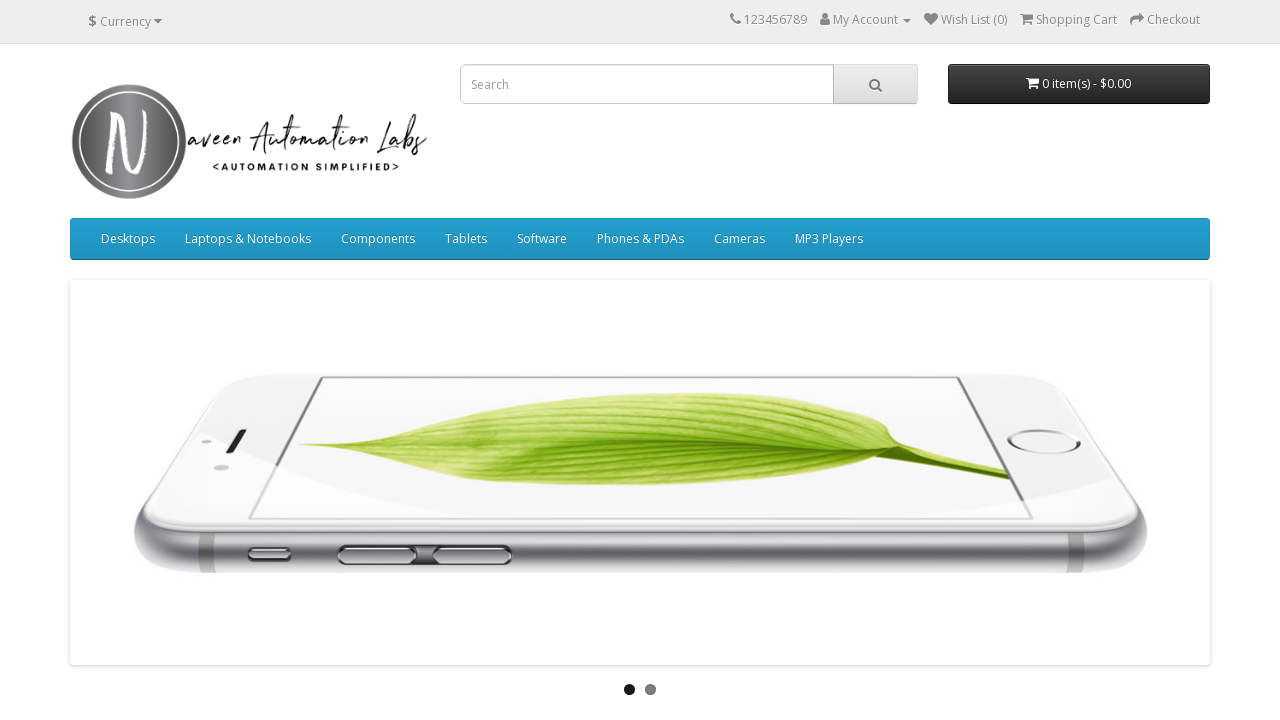

Verified product text matches 'MacBook'
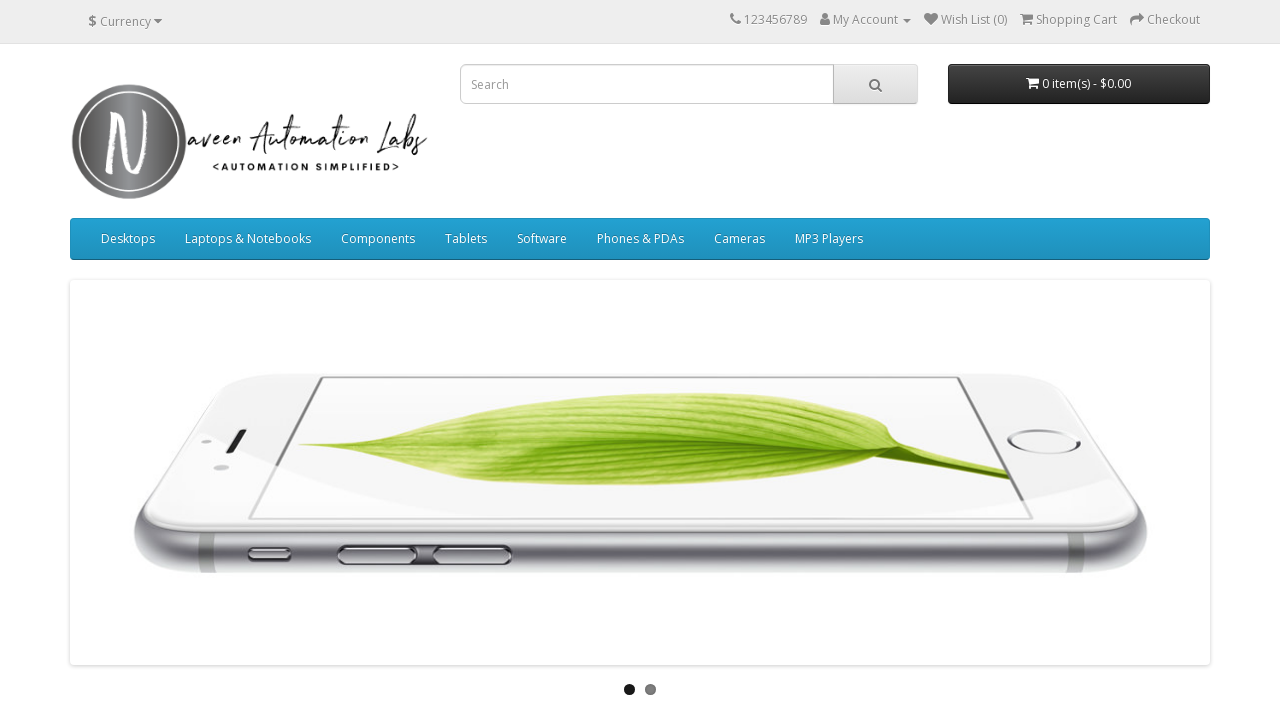

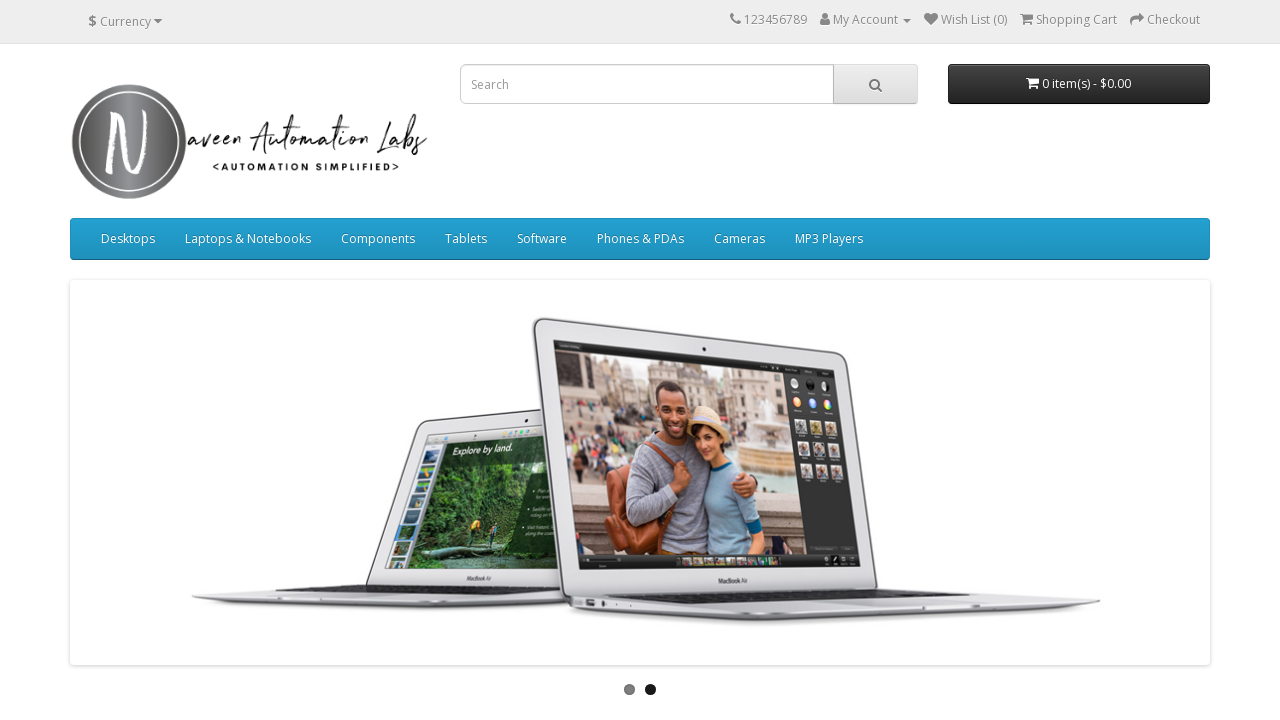